Tests a form submission flow by first clicking a dynamically calculated link text, then filling out a form with personal information (first name, last name, city, country) and submitting it

Starting URL: http://suninjuly.github.io/find_link_text

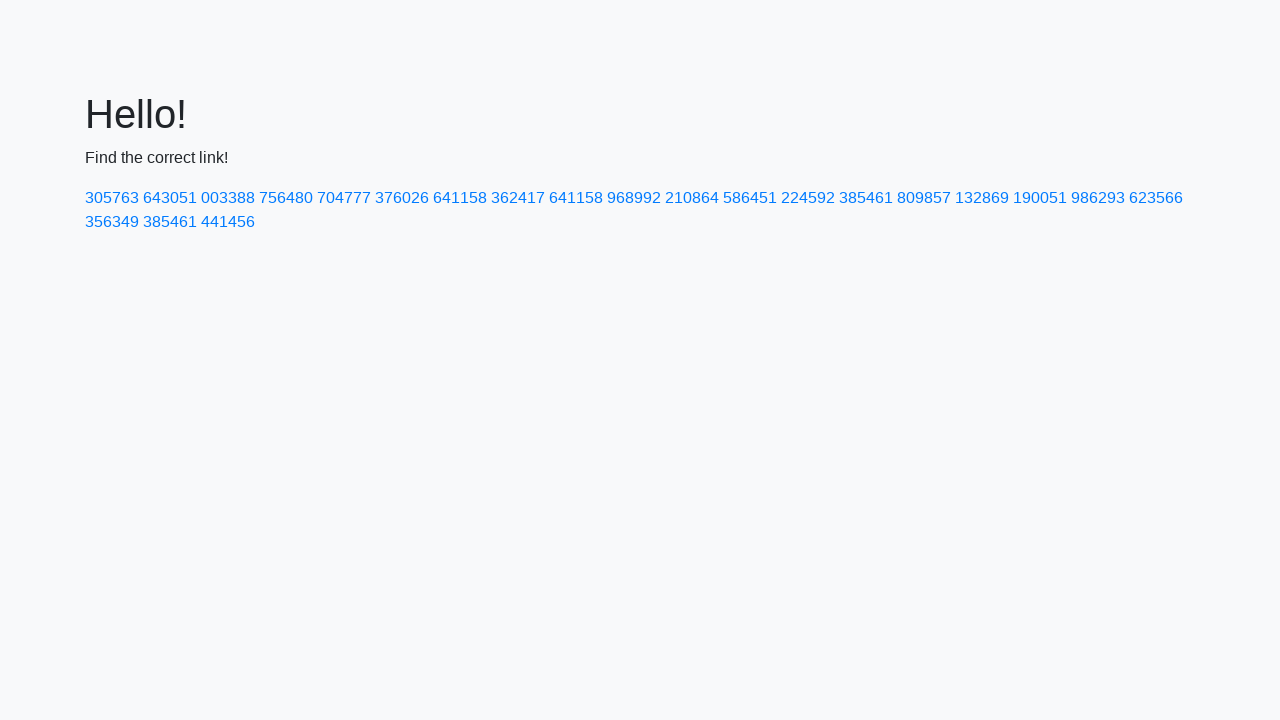

Clicked dynamically calculated link with text '224592' at (808, 198) on text=224592
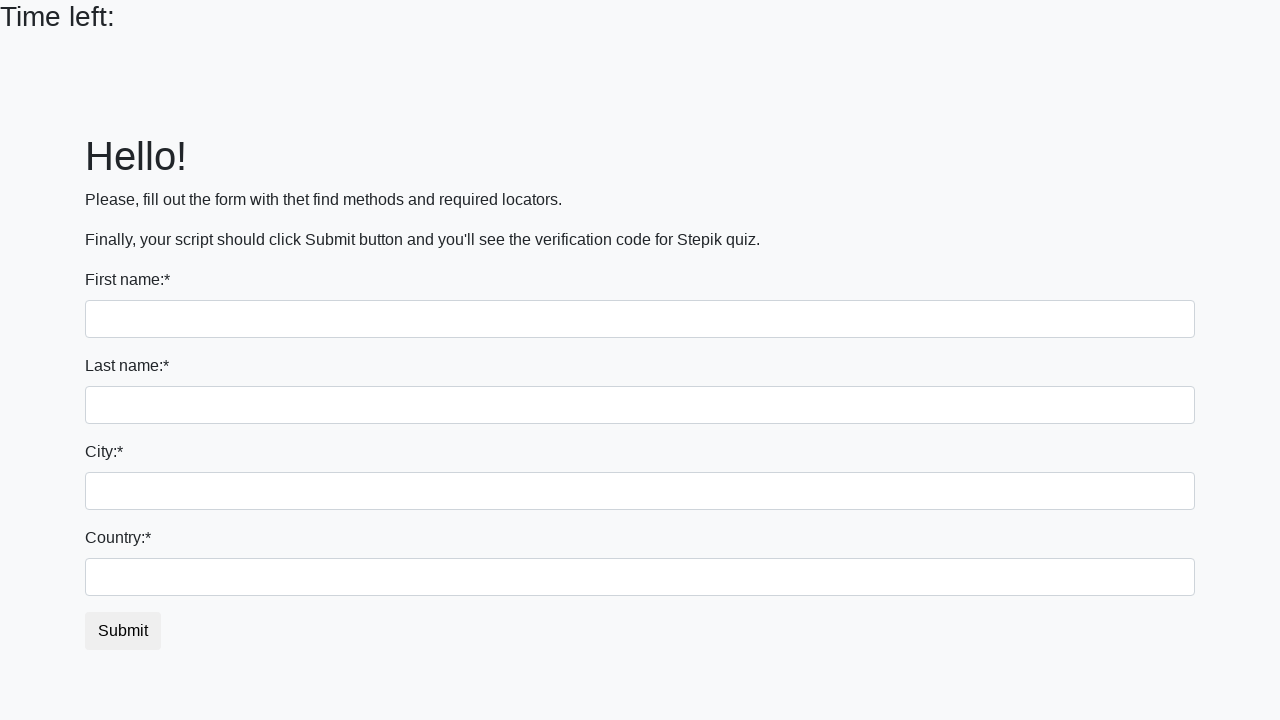

Filled first name field with 'Petr' on input
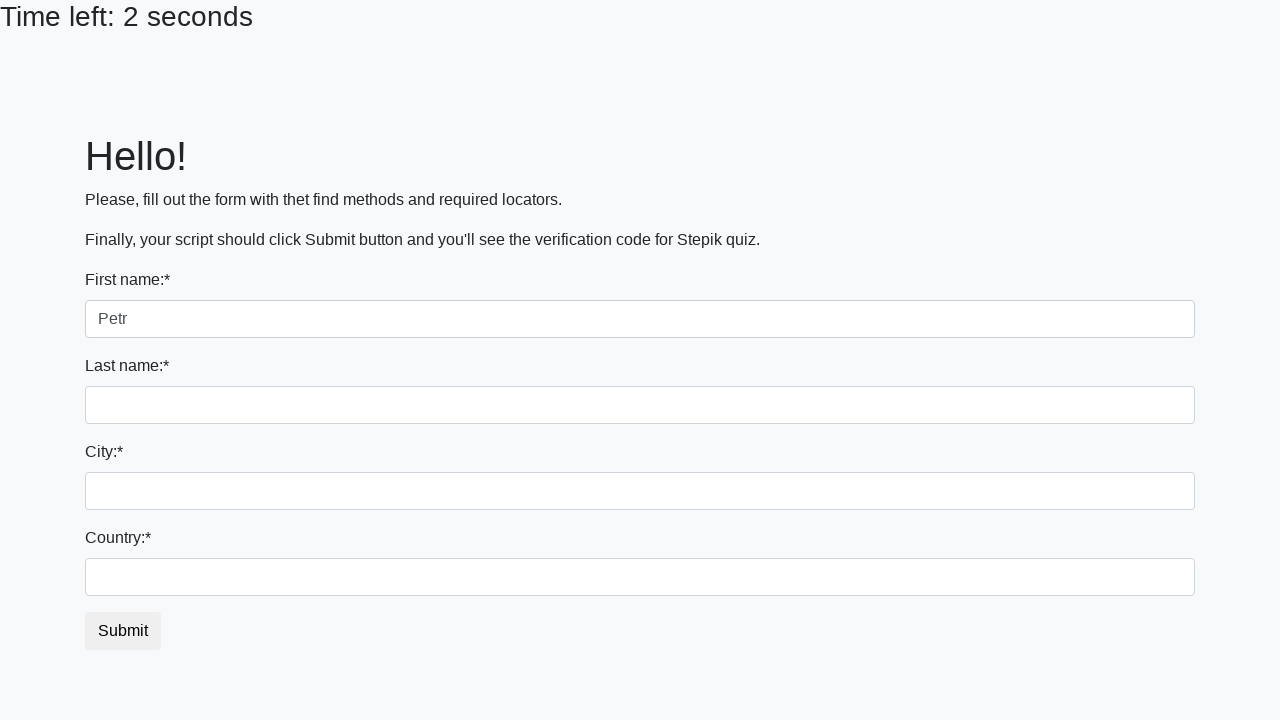

Filled last name field with 'Petrov' on input[name='last_name']
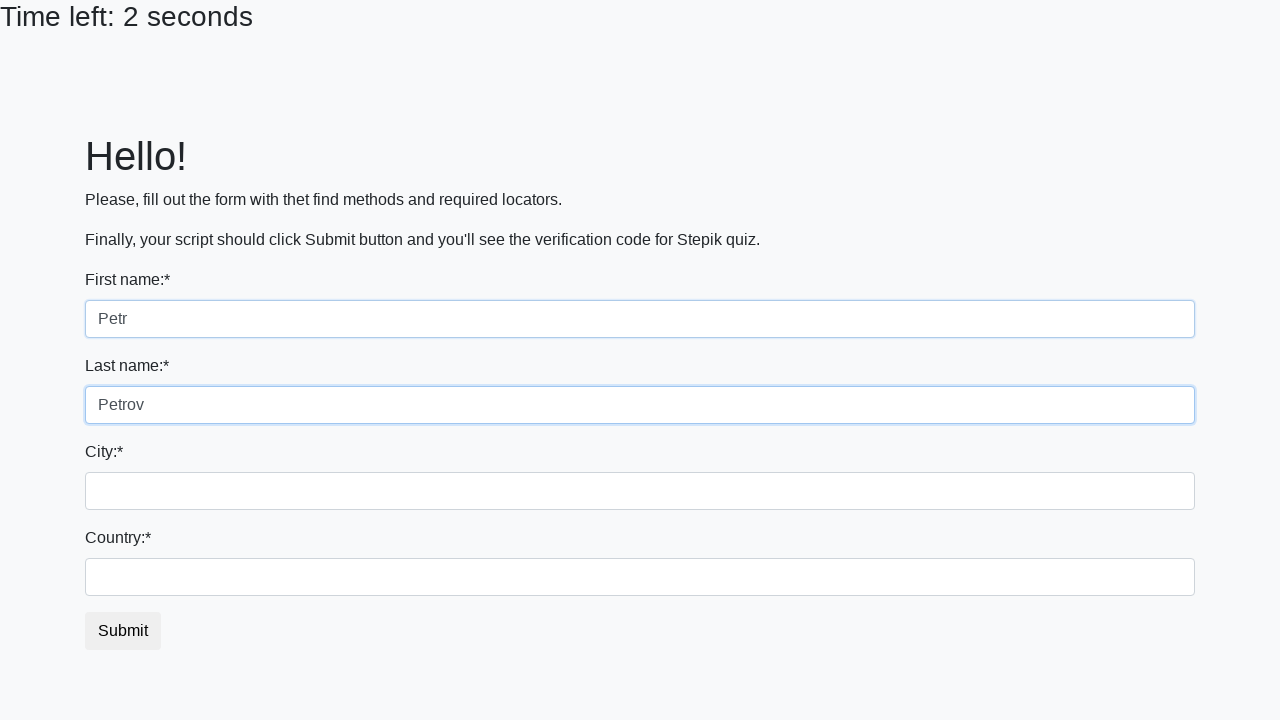

Filled city field with 'Smolensk' on .city
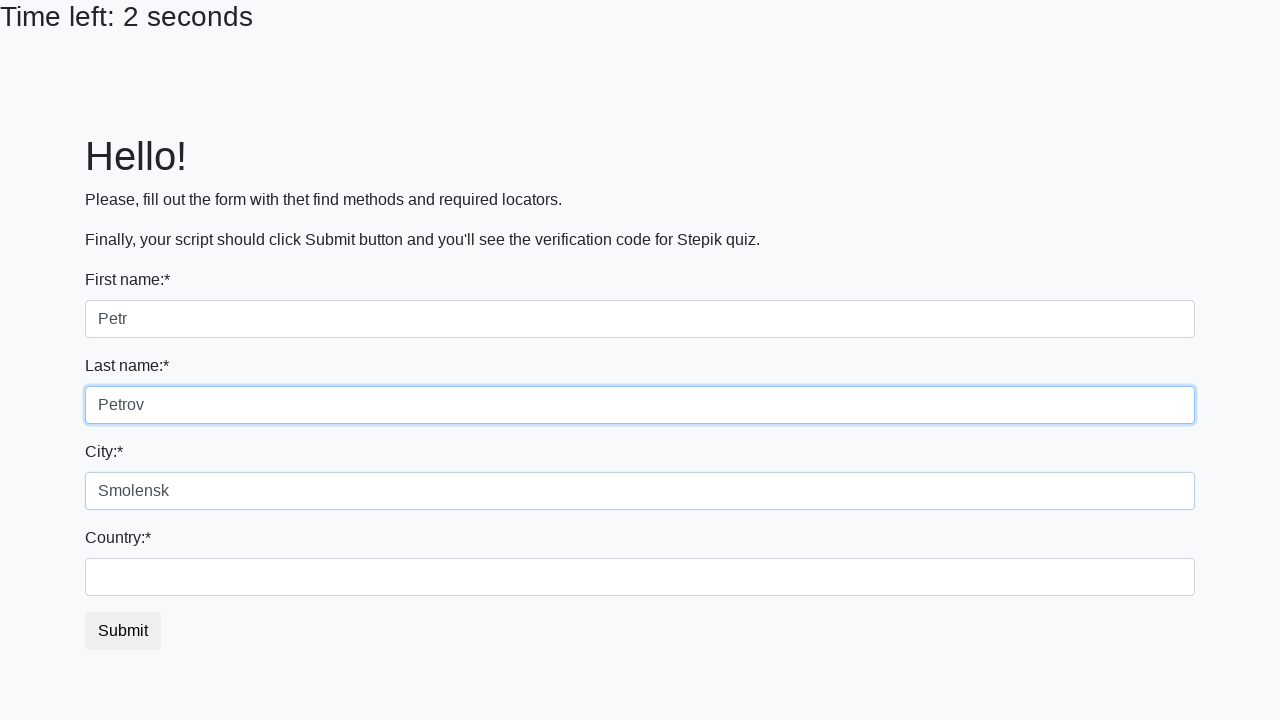

Filled country field with 'Russia' on #country
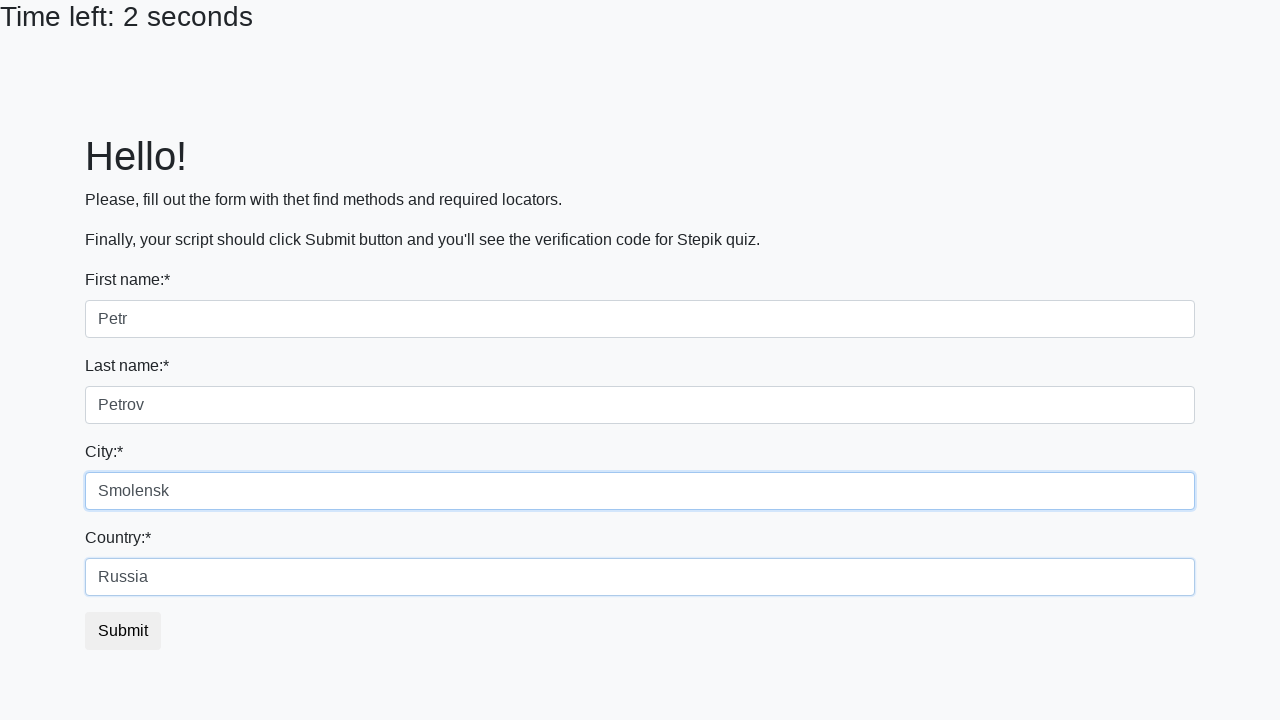

Clicked submit button to complete form submission at (123, 631) on button.btn
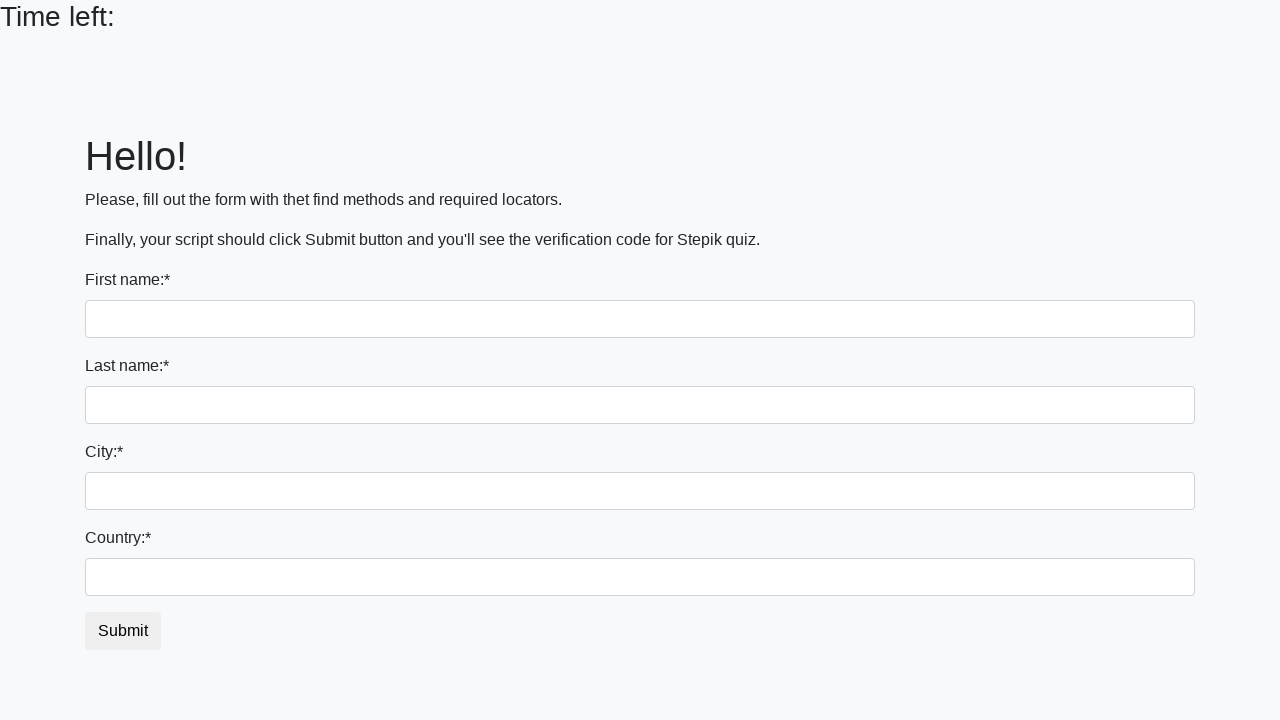

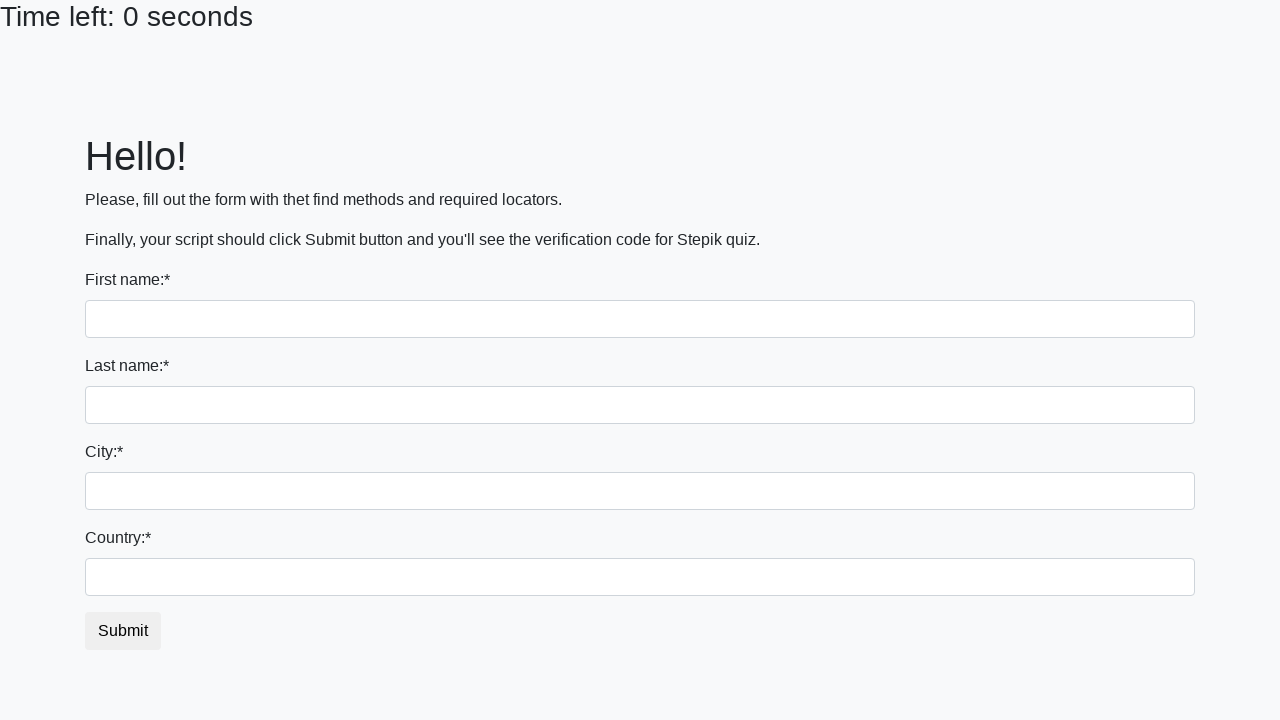